Tests drag and drop functionality using the drag and drop command to move element from column A to column B, then verifies the columns have swapped content

Starting URL: https://the-internet.herokuapp.com/drag_and_drop

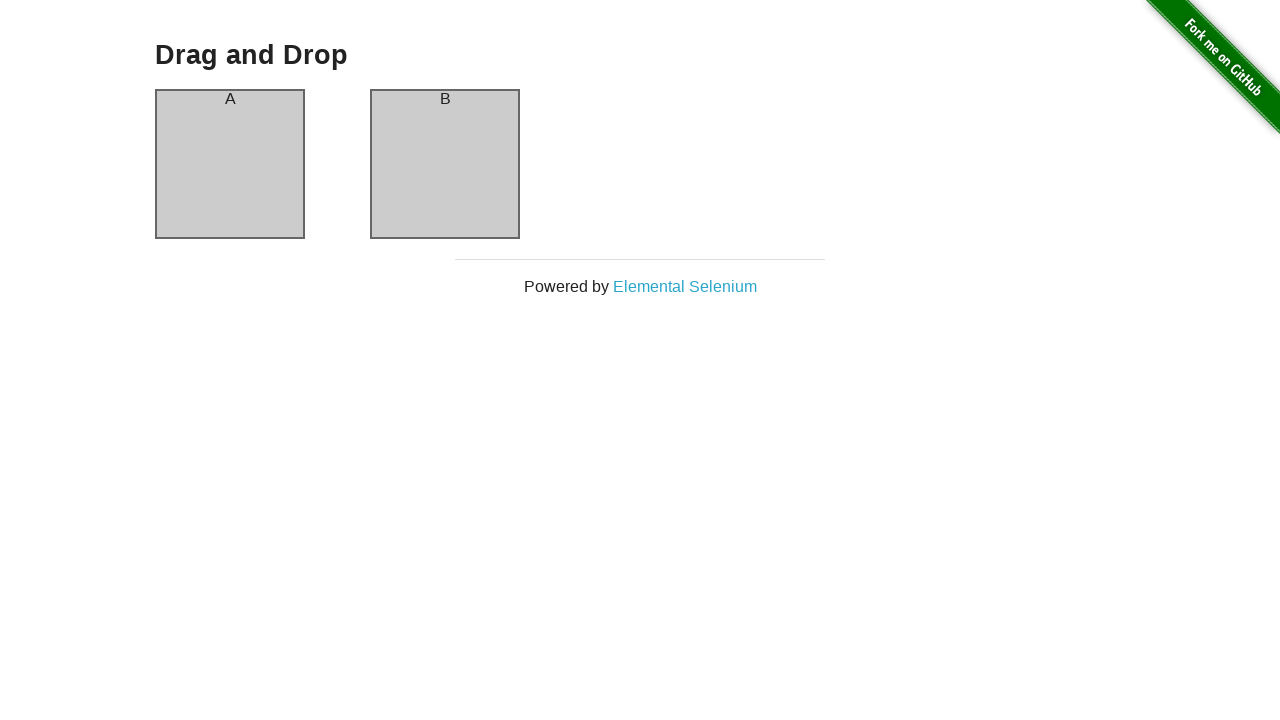

Located source element (column A)
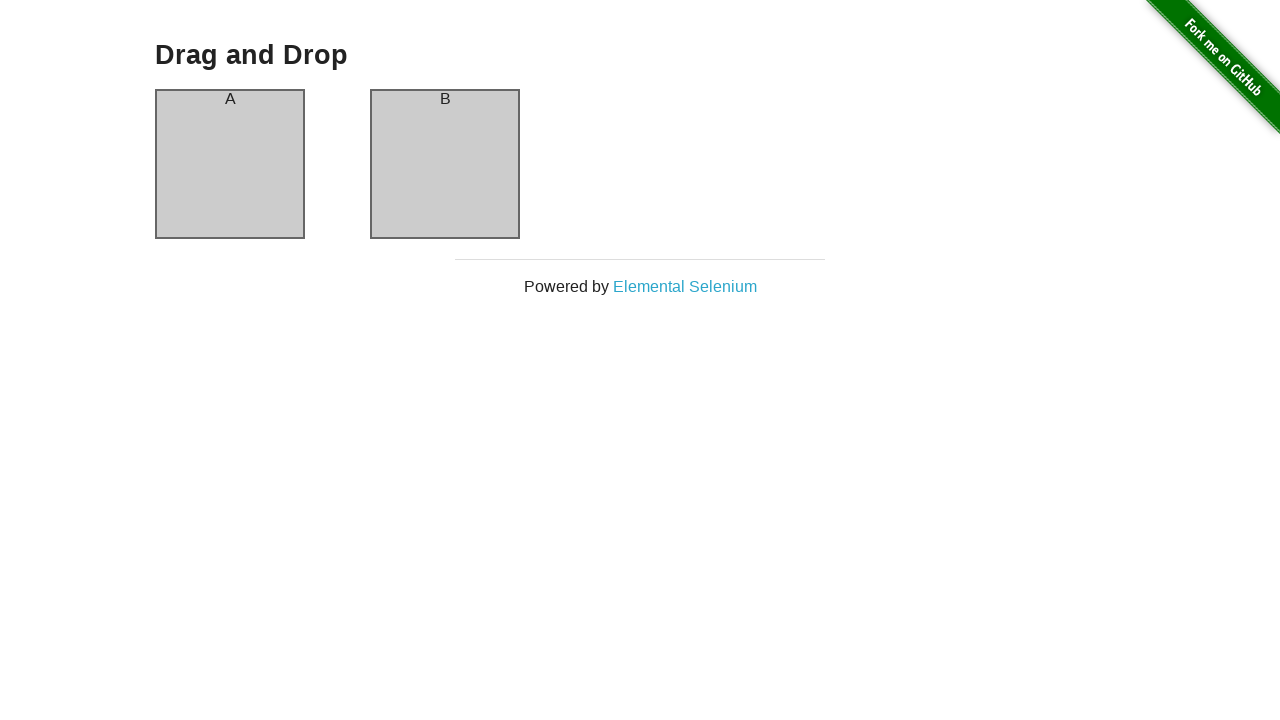

Located target element (column B)
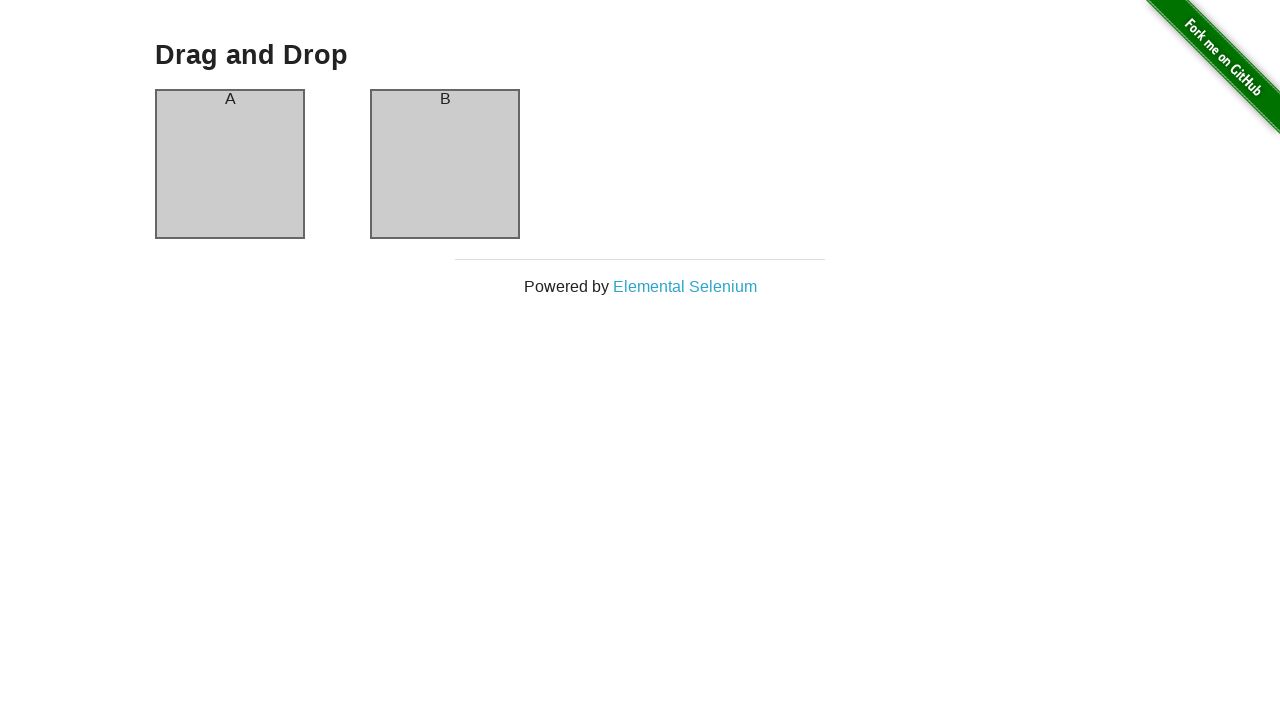

Dragged column A to column B at (445, 164)
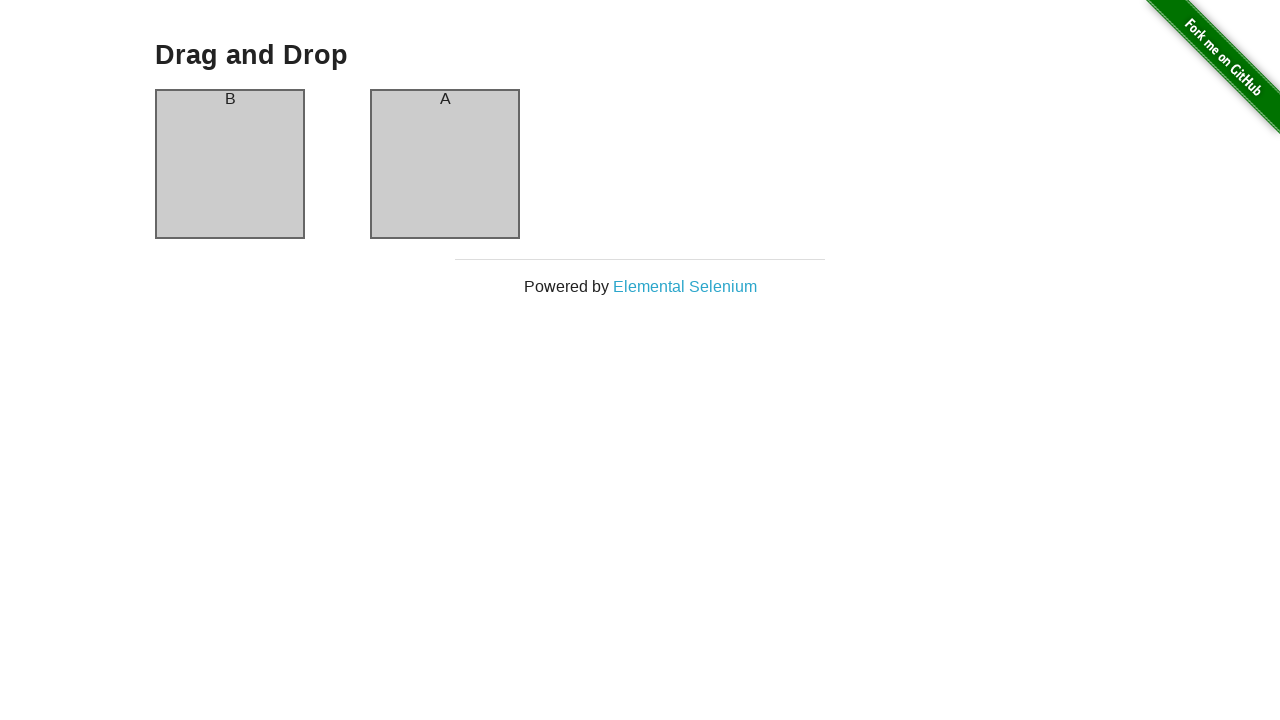

Waited for column A to be visible
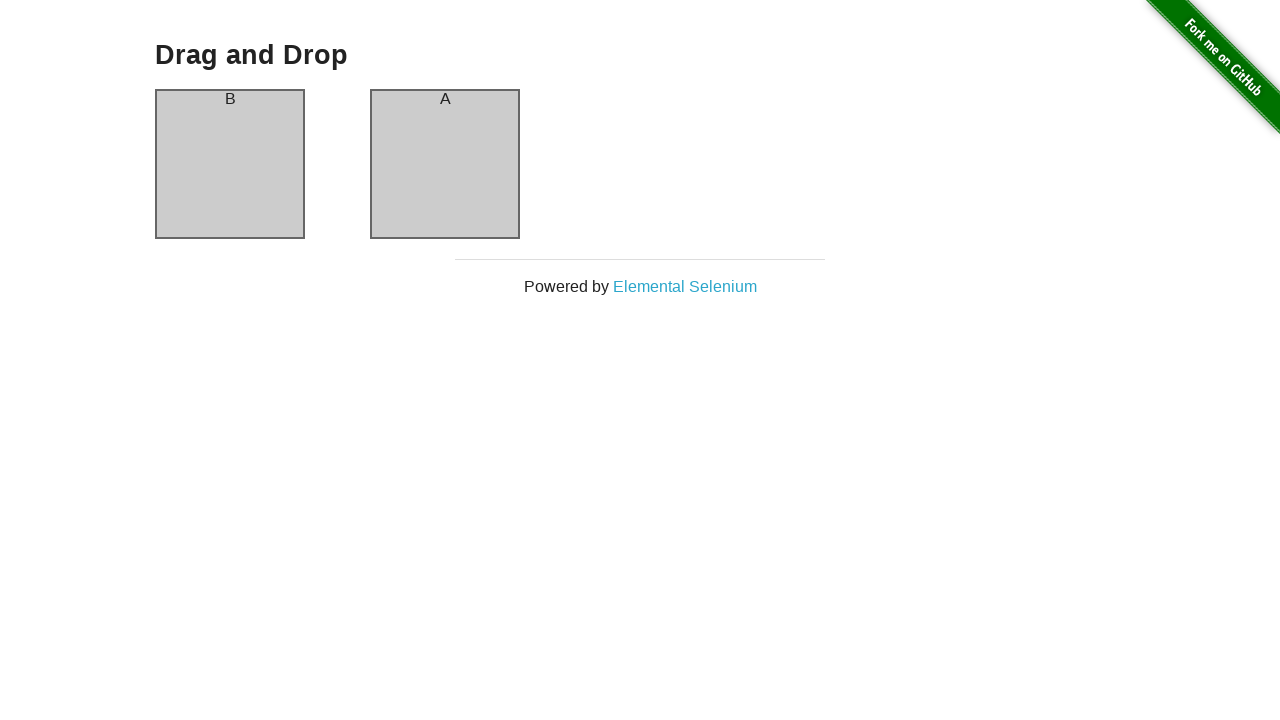

Verified column A now contains 'B' content
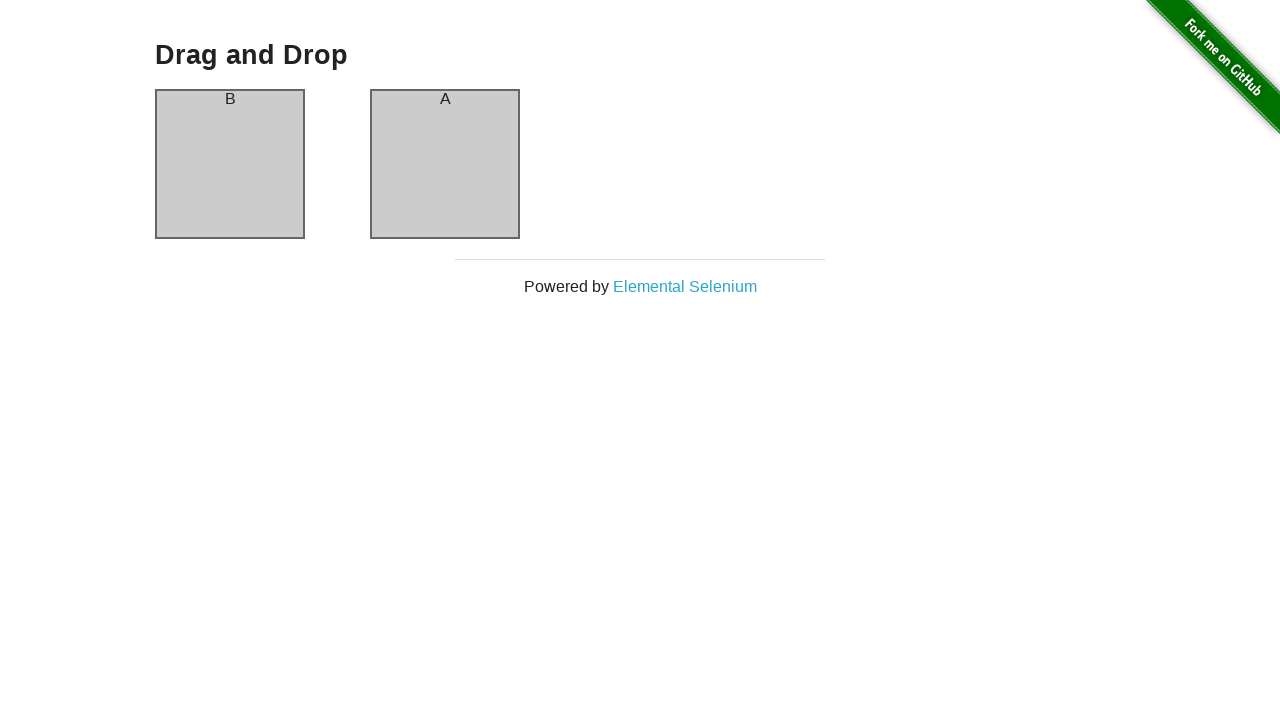

Verified column B now contains 'A' content
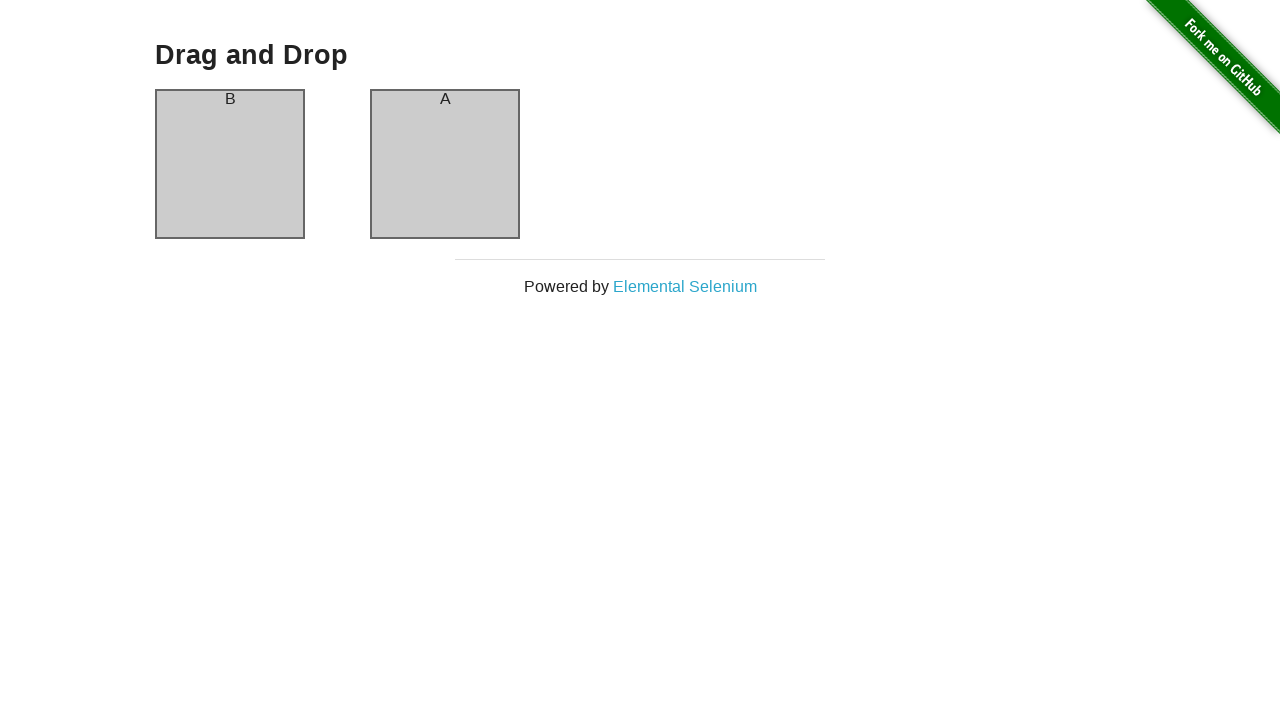

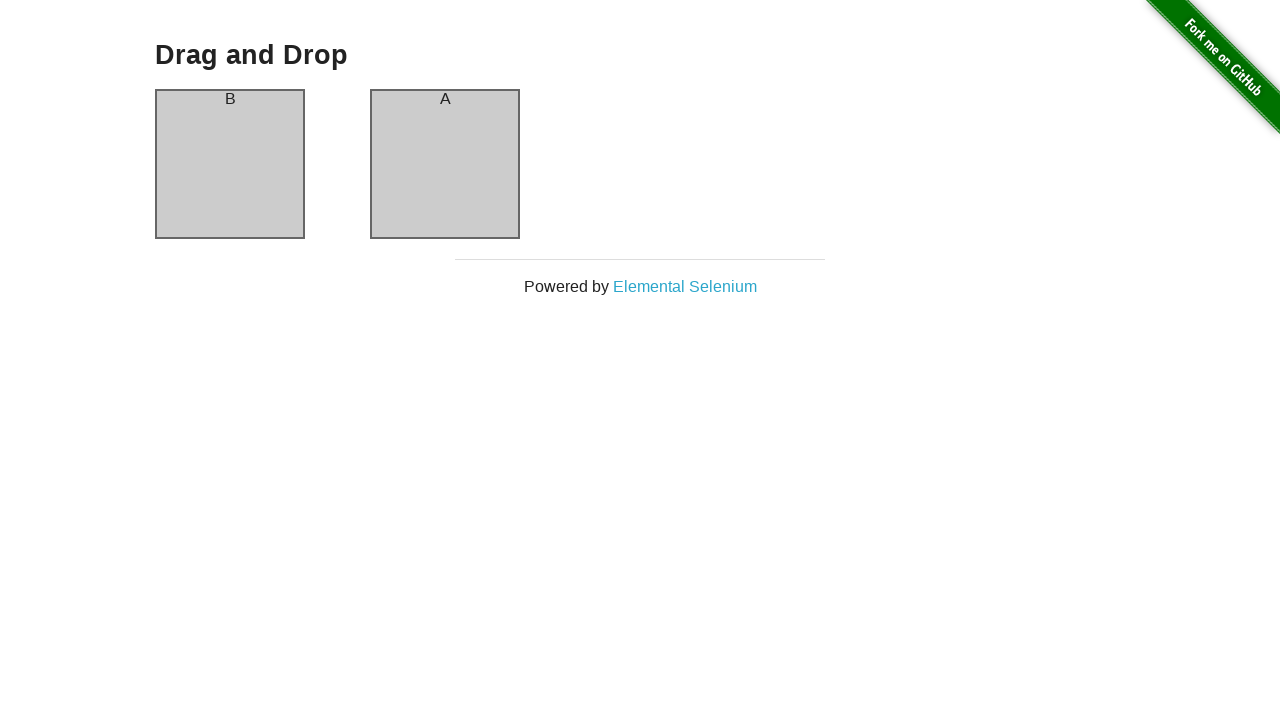